Tests GitHub advanced search form by filling in search term, repository owner, date filter, and language selection, then submitting the form to perform a search.

Starting URL: https://github.com/search/advanced

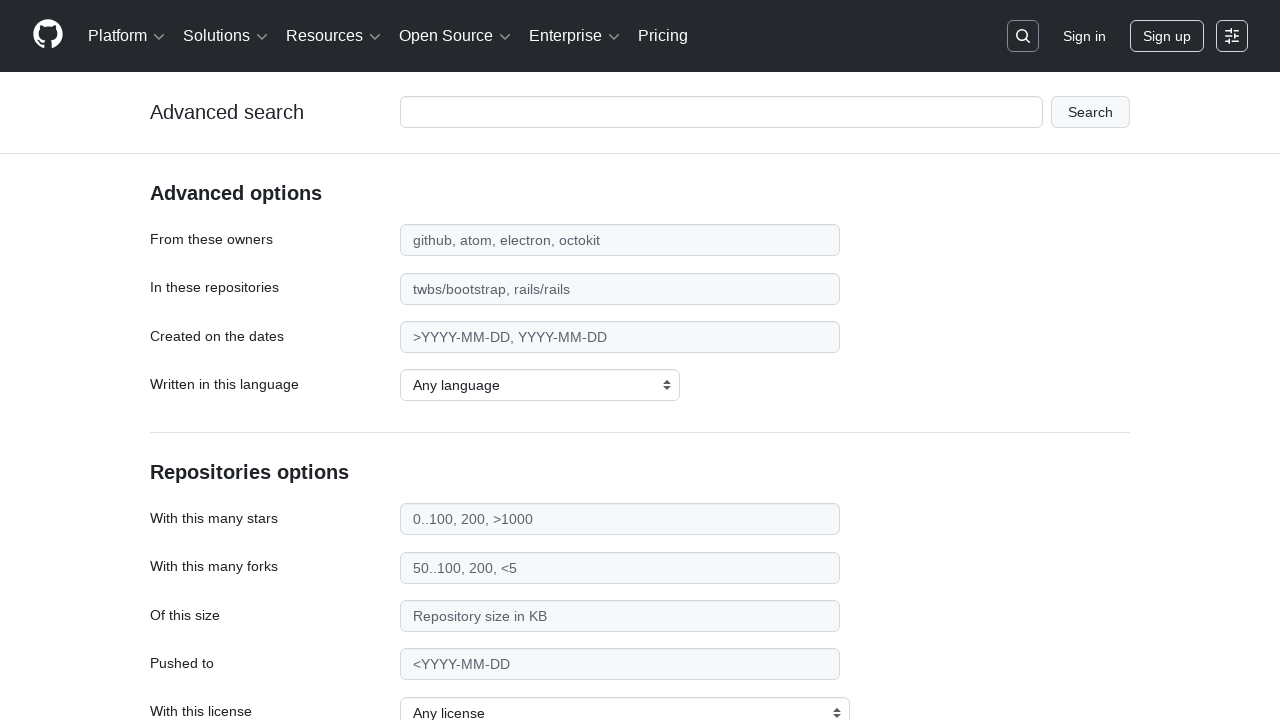

Filled search term field with 'playwright-testing' on #adv_code_search input.js-advanced-search-input
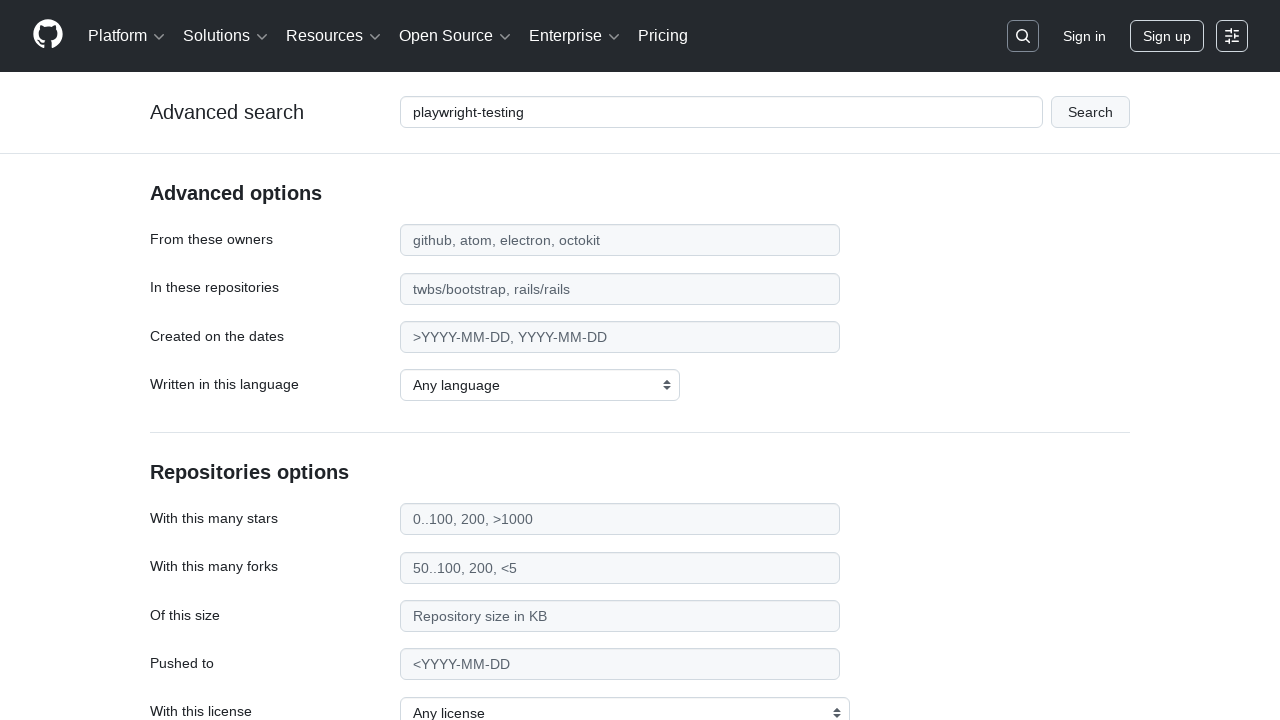

Filled repository owner field with 'microsoft' on #search_from
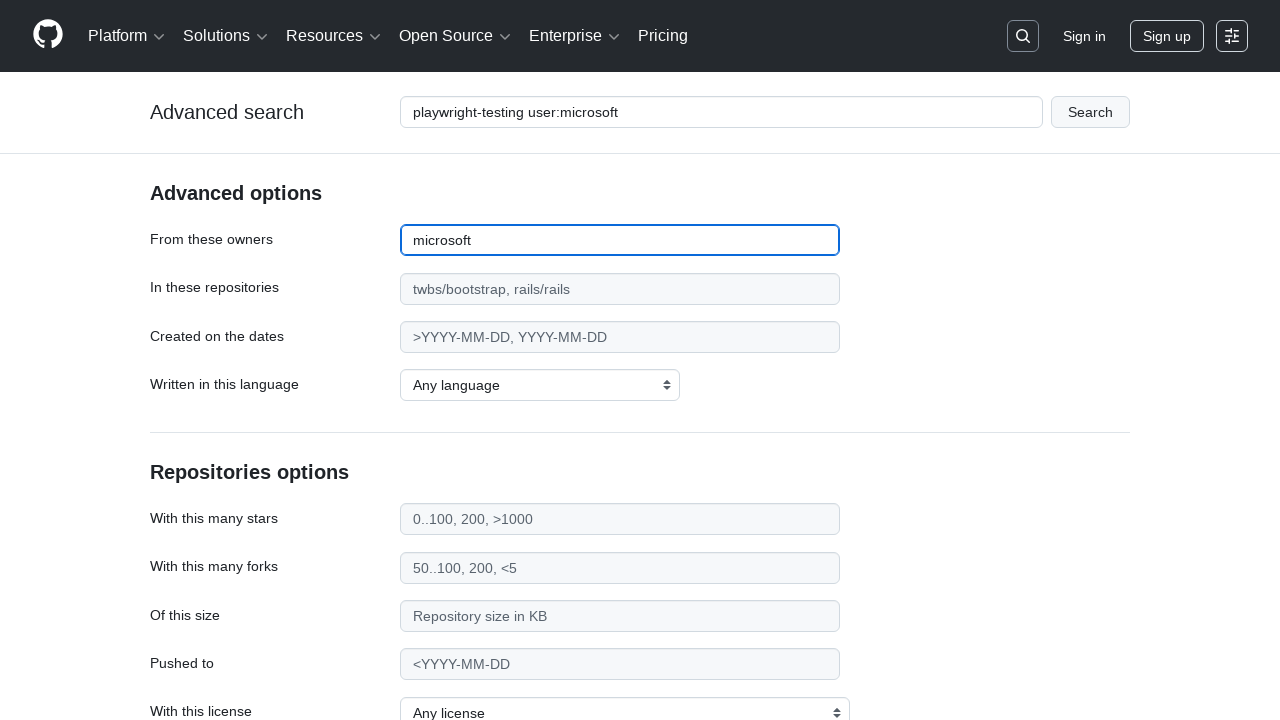

Filled date filter field with '>2020' on #search_date
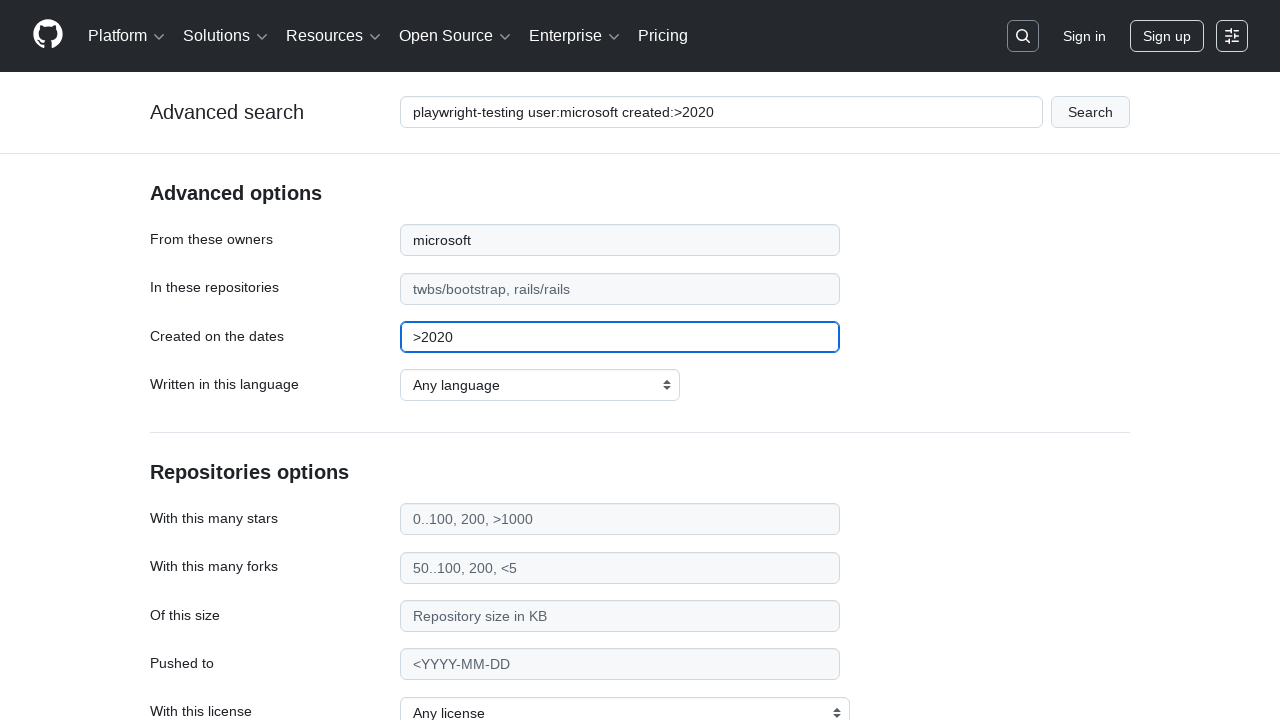

Selected 'TypeScript' as the programming language on select#search_language
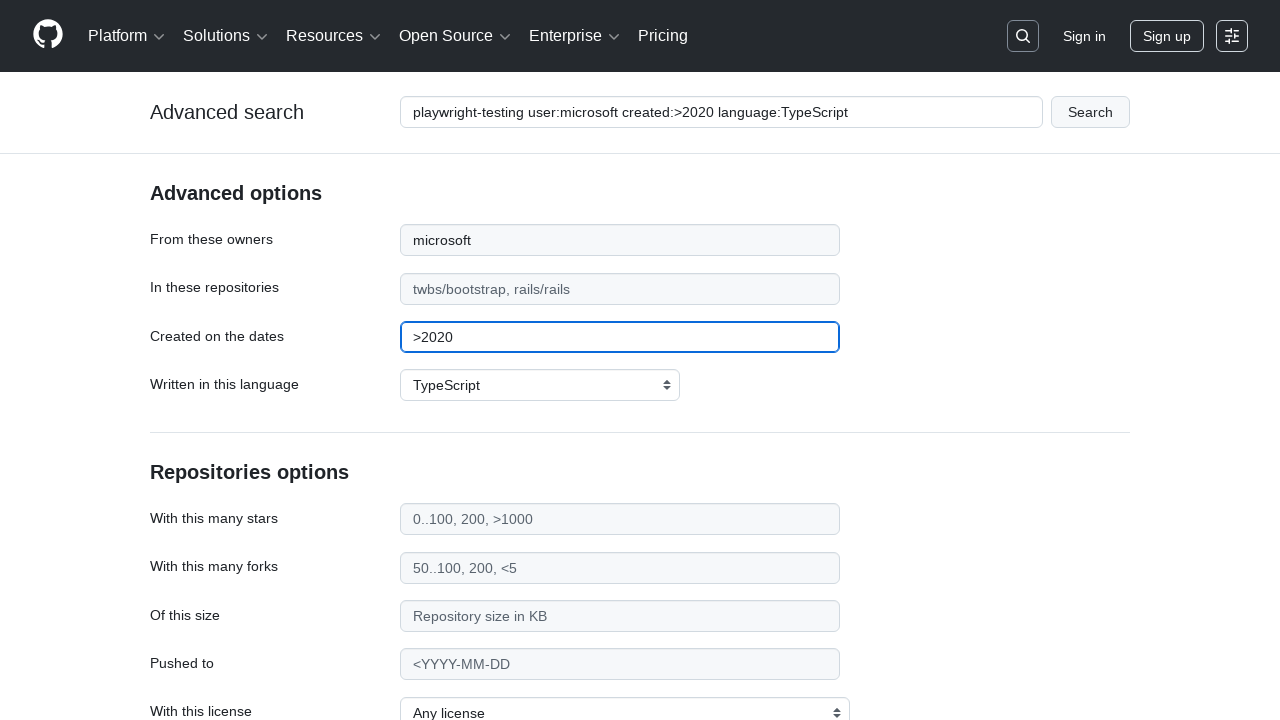

Clicked submit button to perform advanced search at (1090, 112) on #adv_code_search button[type="submit"]
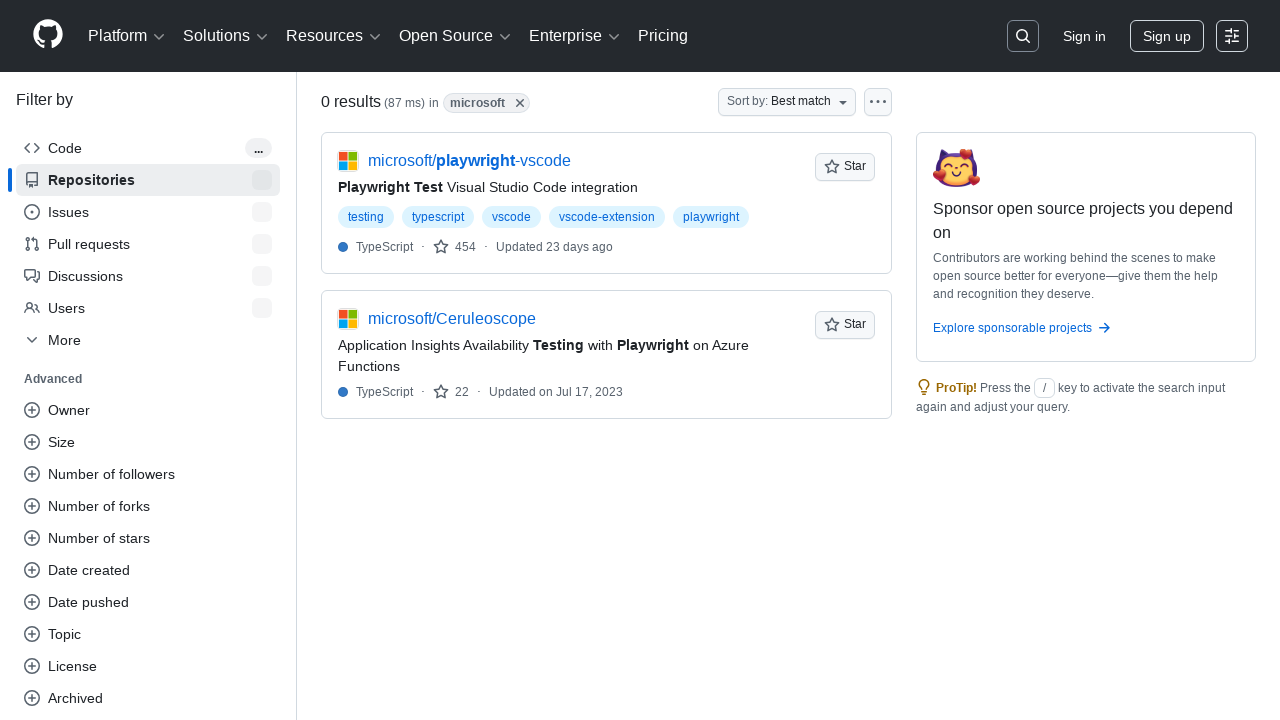

Search results page loaded and network became idle
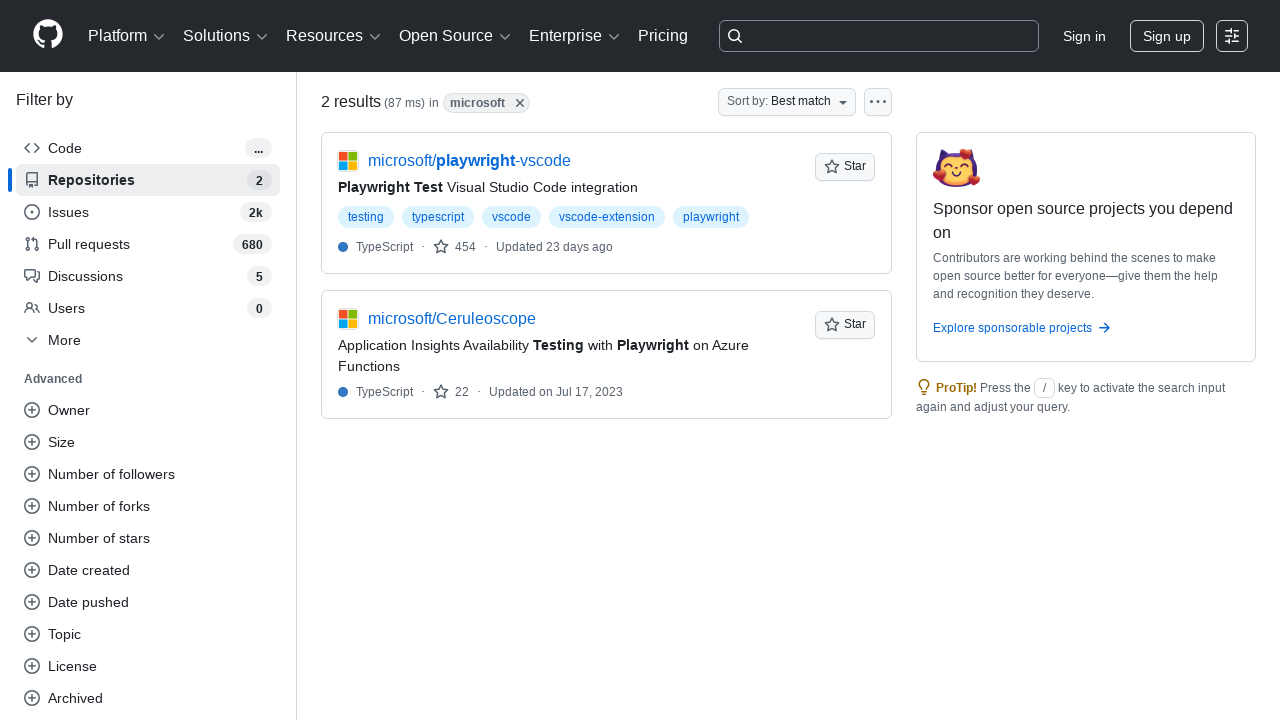

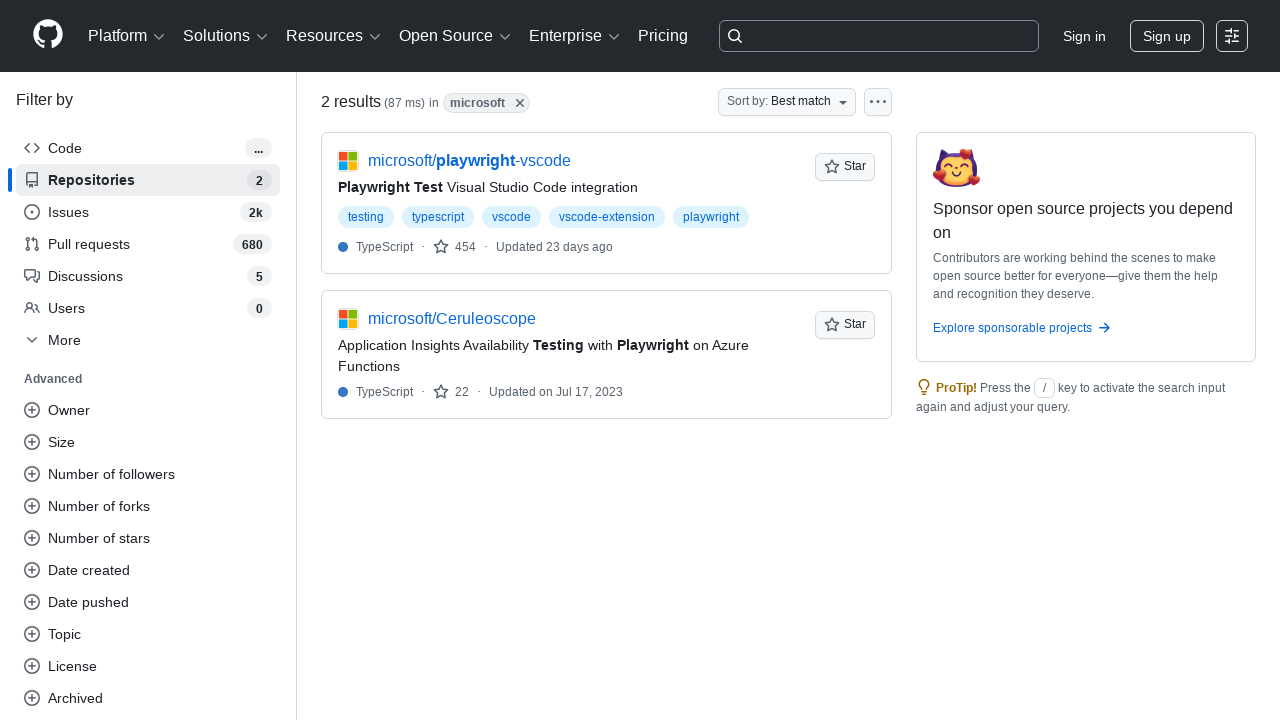